Tests a practice form submission by filling out personal details including name, email, password, gender selection via dropdown, radio button selection, and date of birth, then submits the form.

Starting URL: https://rahulshettyacademy.com/angularpractice/

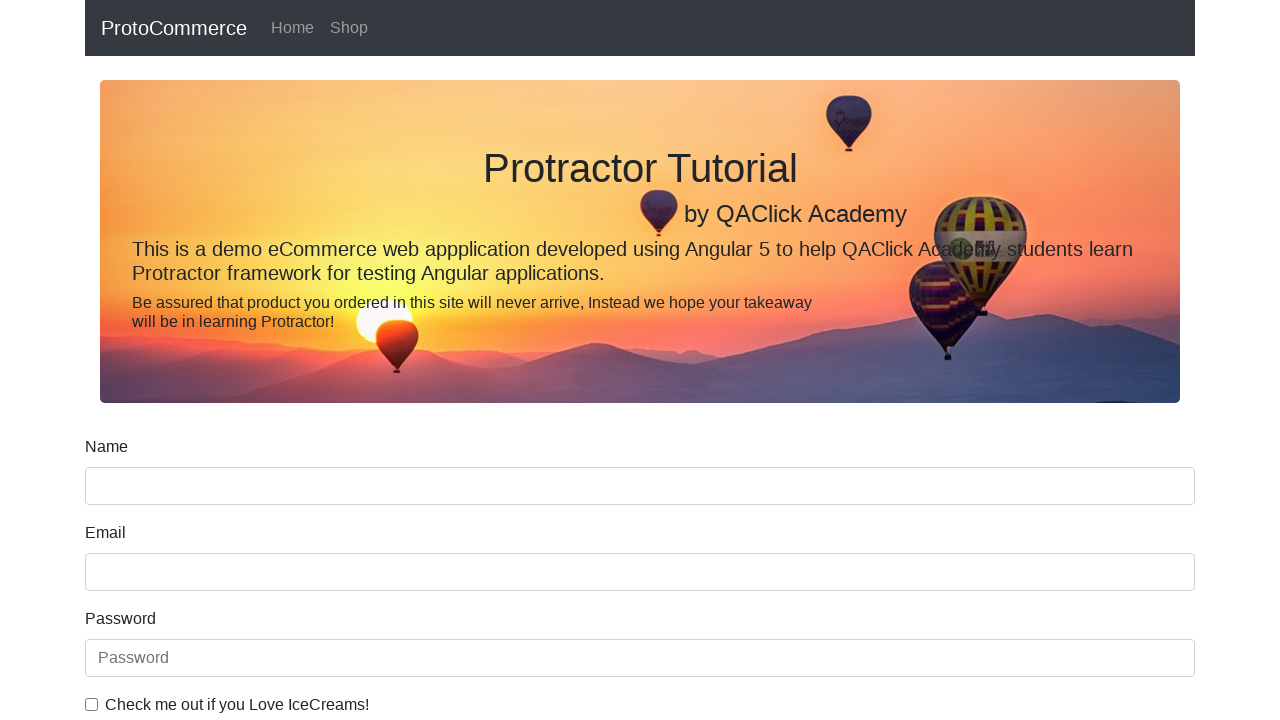

Filled in name field with 'Rahul' on input[name='name']
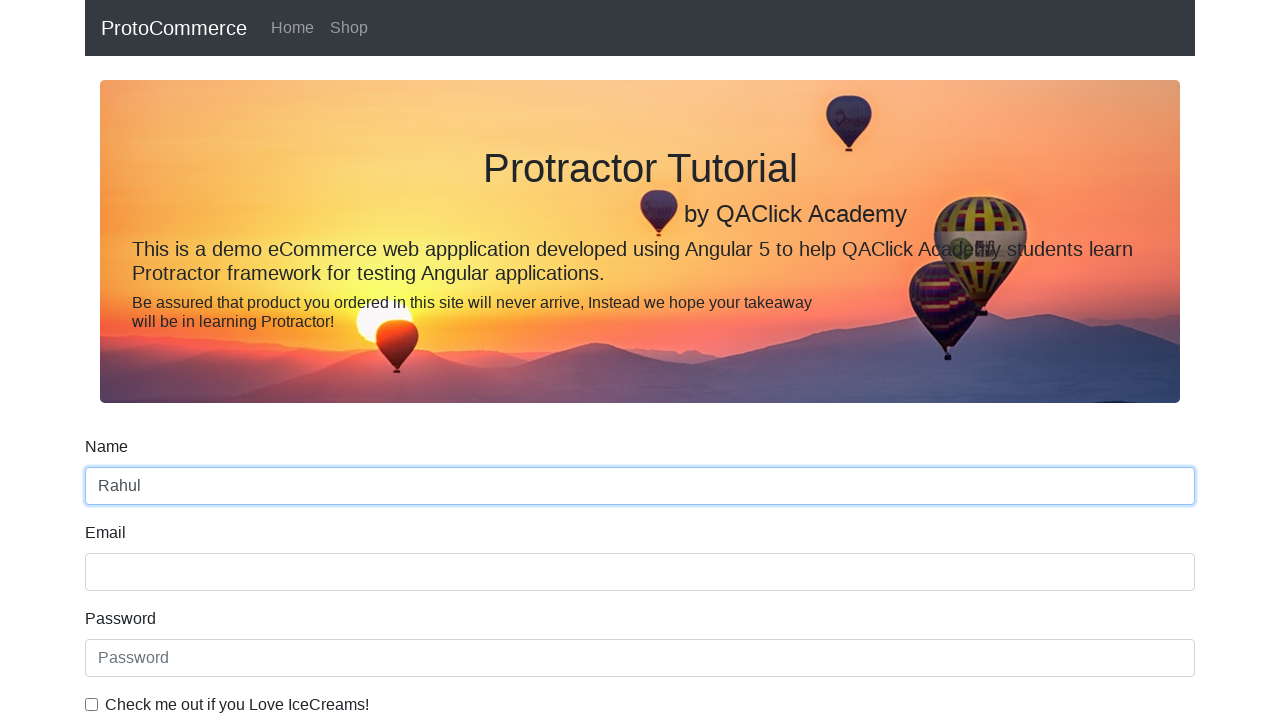

Filled in email field with 'rahul@gmail.com' on input[name='email']
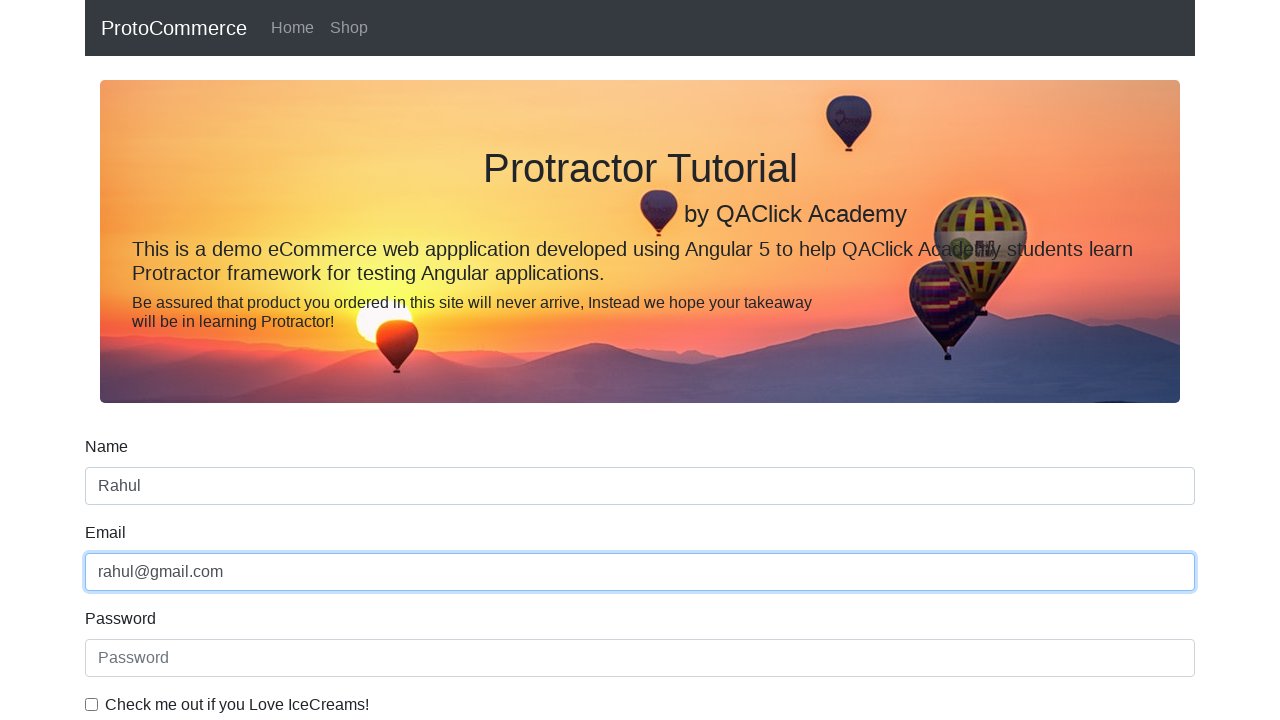

Filled in password field with 'rahul123' on #exampleInputPassword1
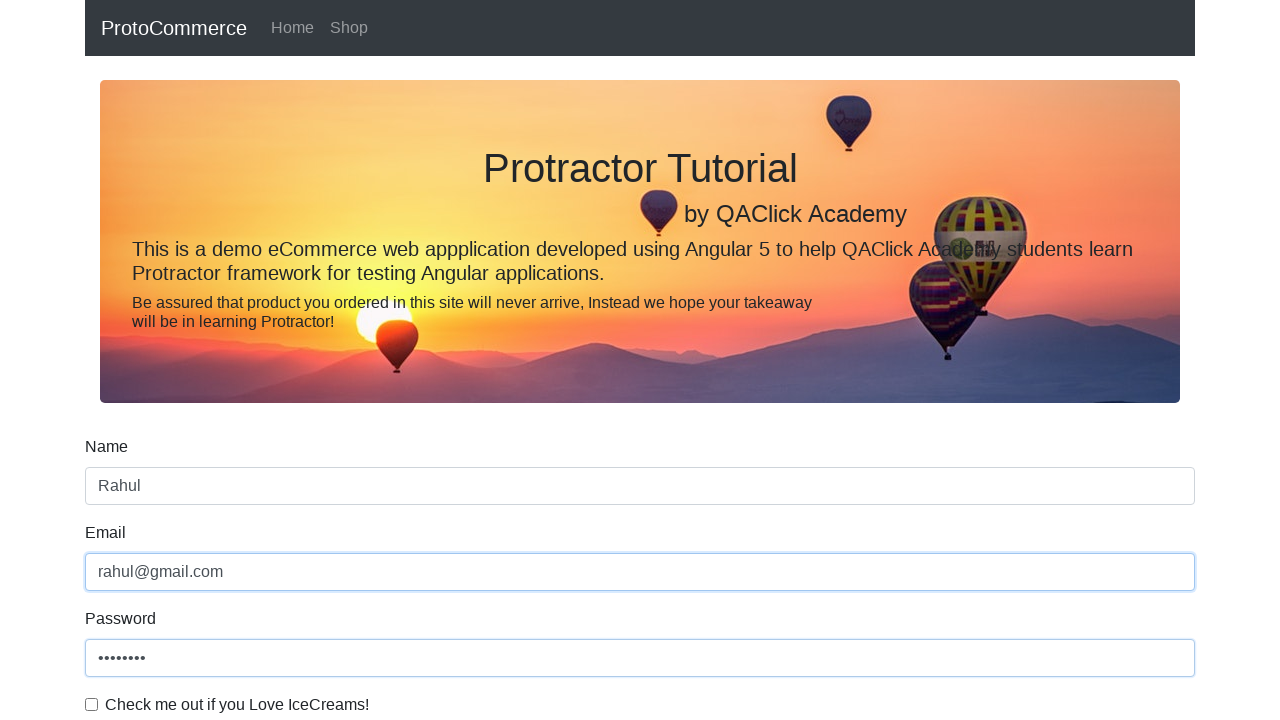

Checked the terms and conditions checkbox at (92, 704) on #exampleCheck1
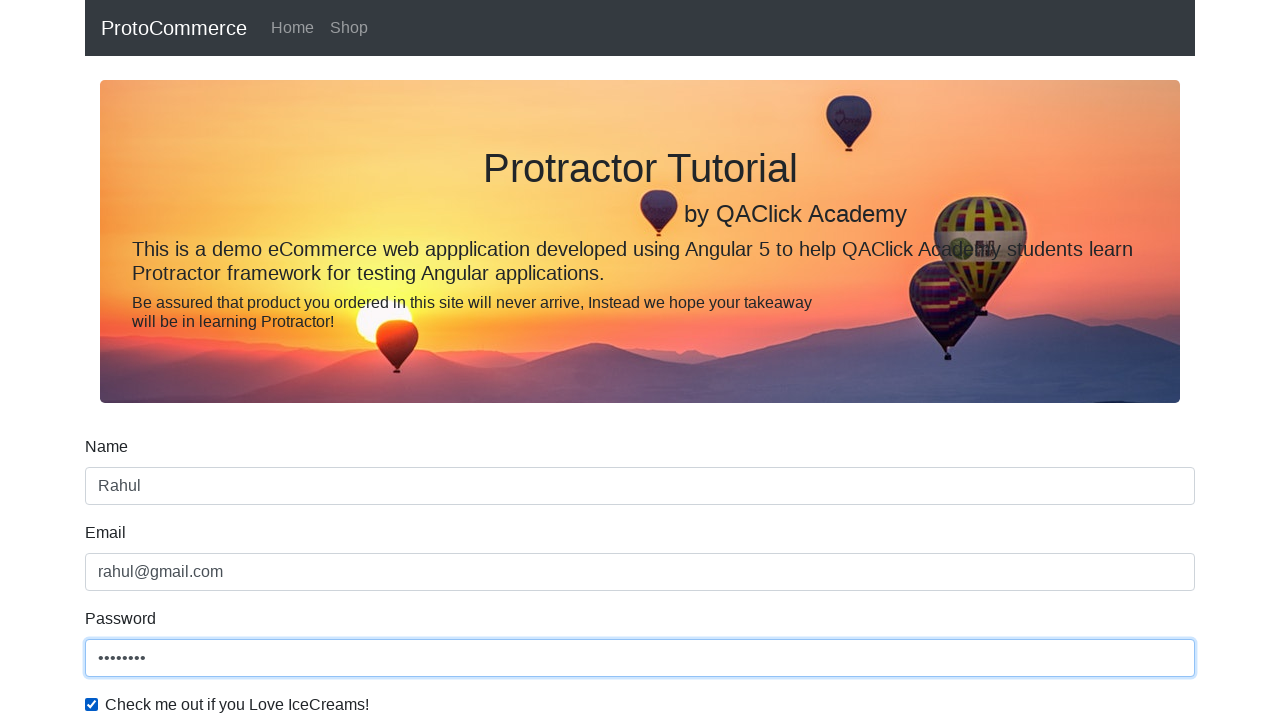

Selected 'Male' from gender dropdown on #exampleFormControlSelect1
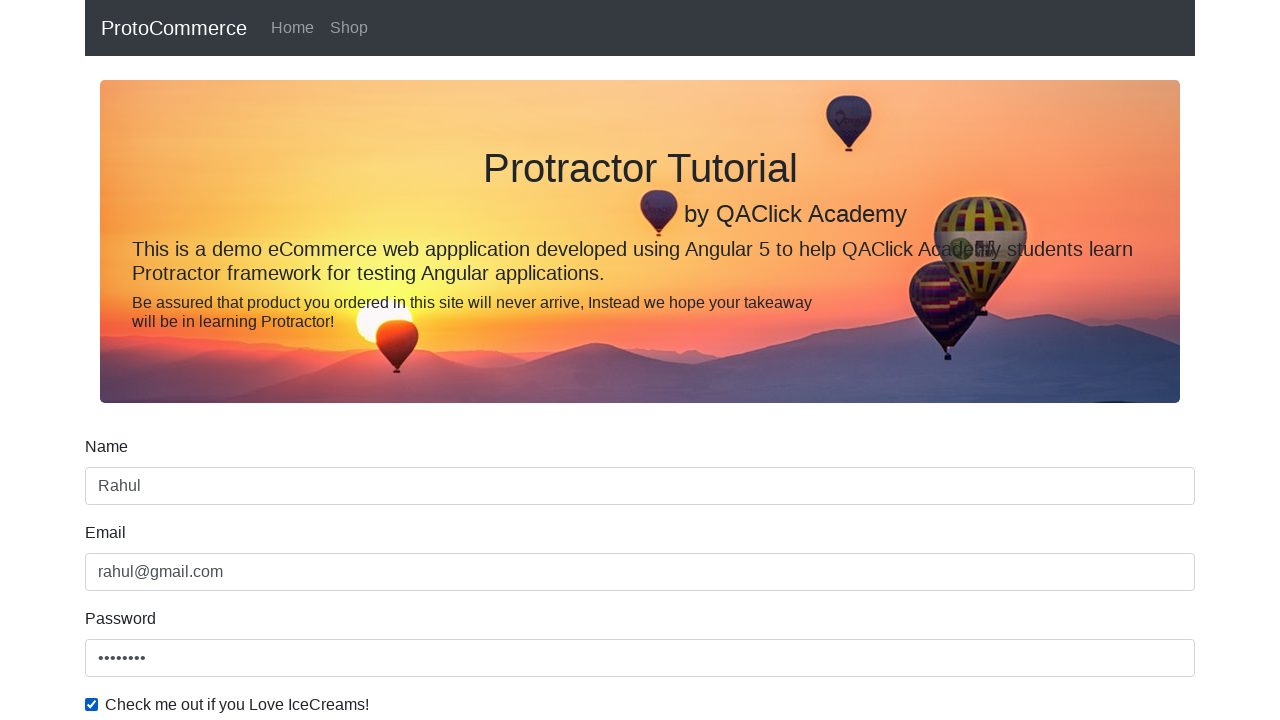

Selected student radio button at (238, 360) on #inlineRadio1
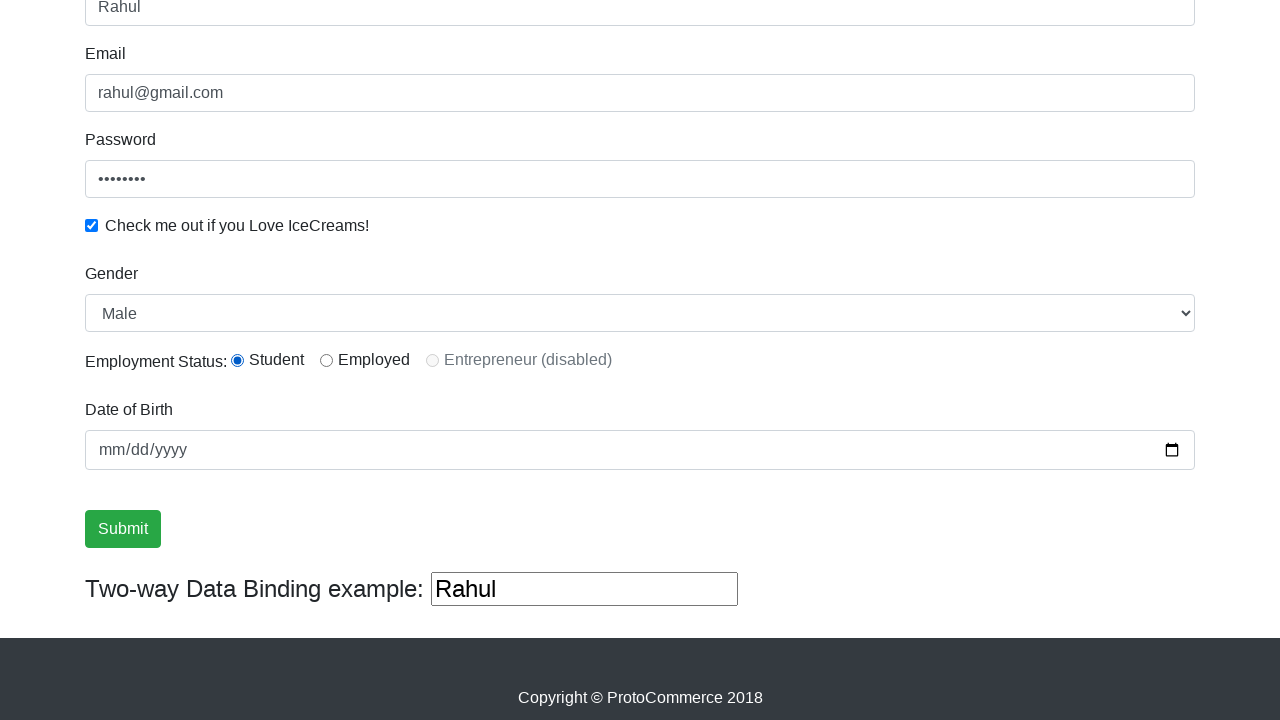

Filled in date of birth as '1994-01-01' on input[name='bday']
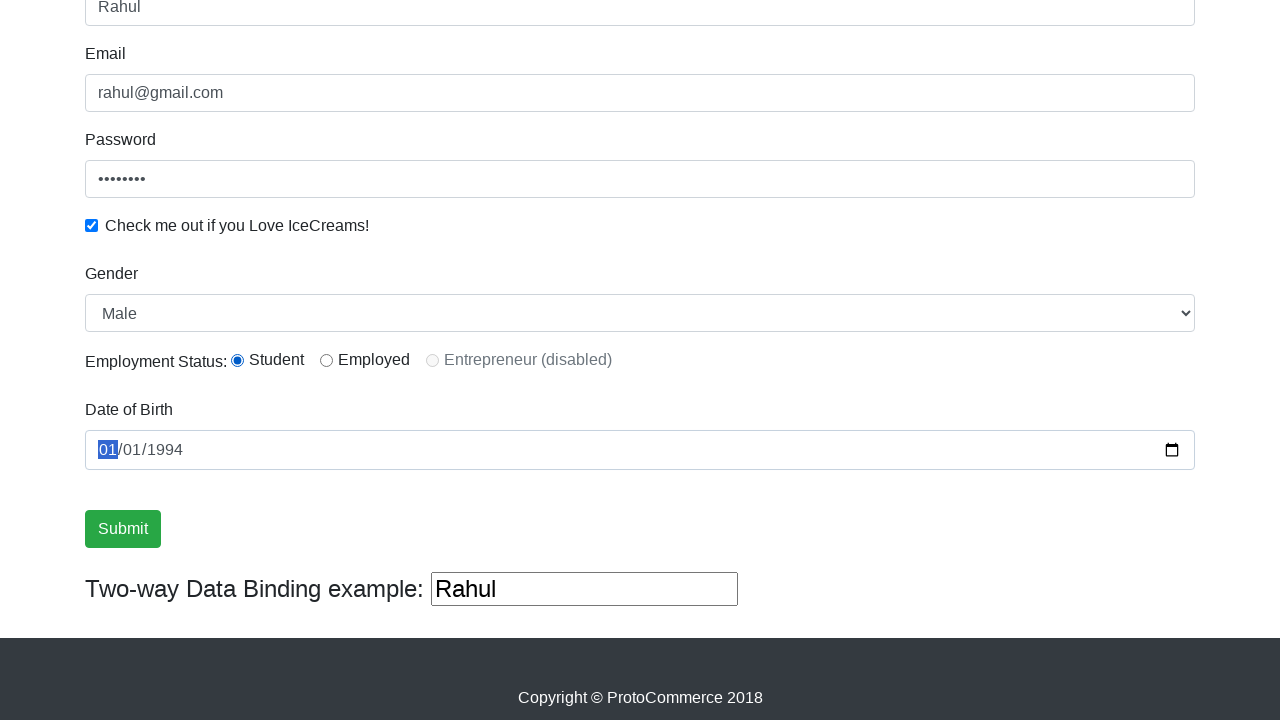

Clicked submit button to submit the practice form at (123, 529) on input[type='submit']
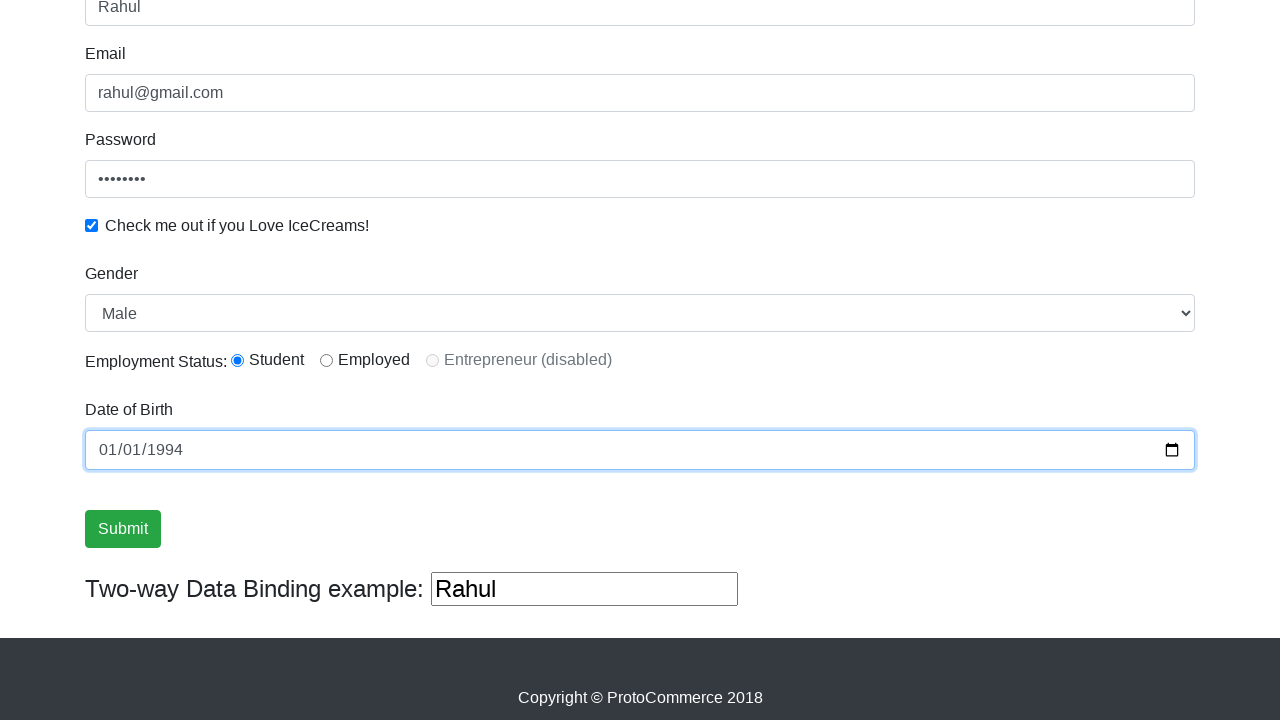

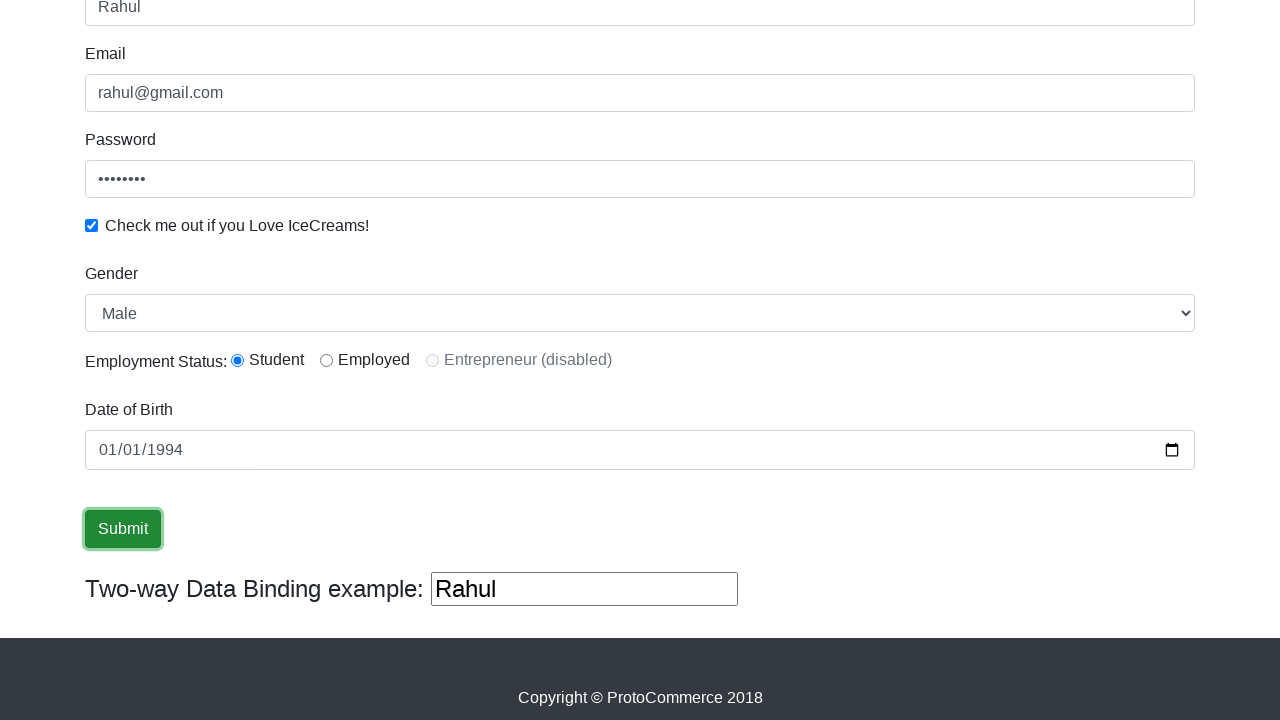